Tests an event registration form by filling in full name, email, event date, and additional details fields, then submitting and verifying the confirmation message. The test runs 3 iterations with different data sets.

Starting URL: https://training-support.net/webelements/simple-form

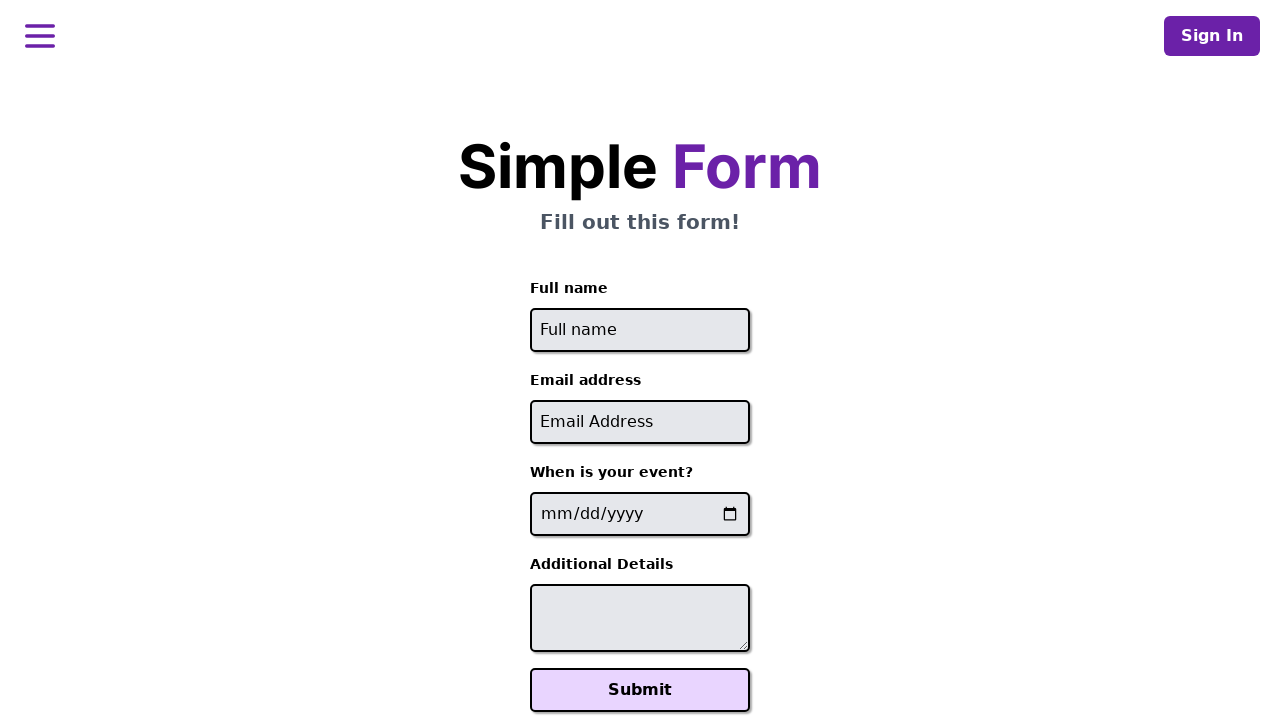

Navigated to event registration form page
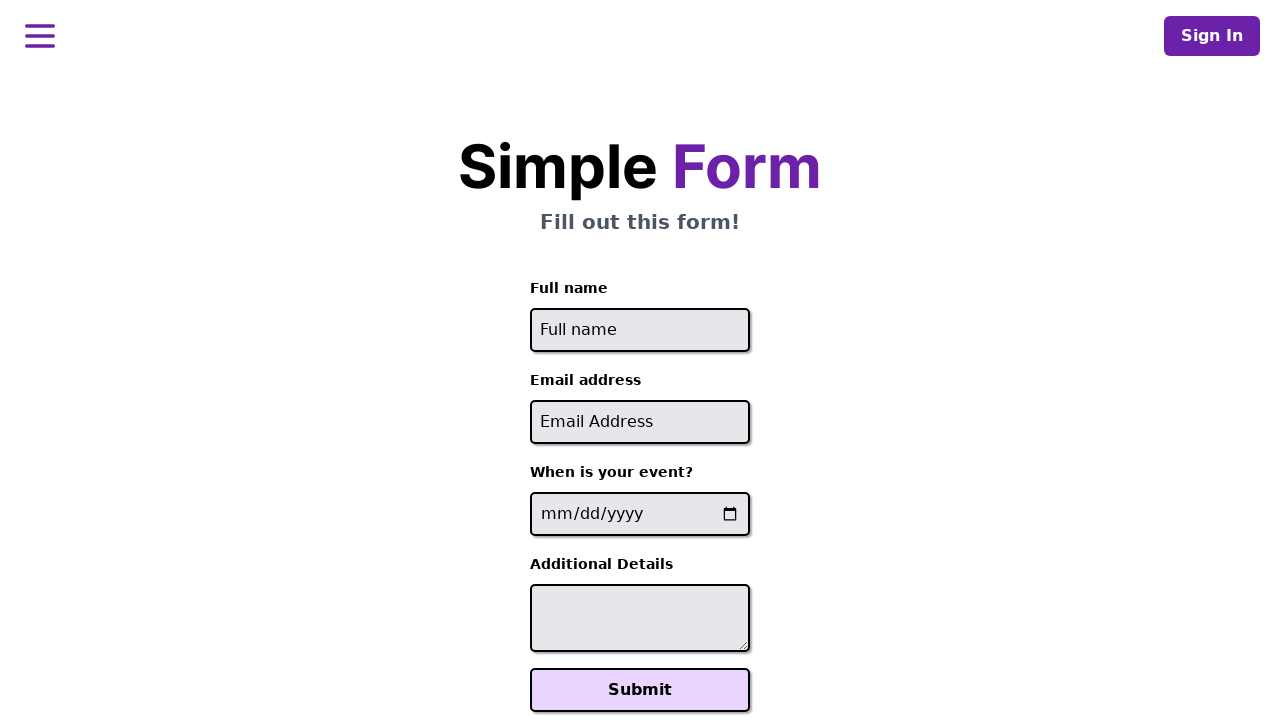

Filled full name field with 'John Smith' on #full-name
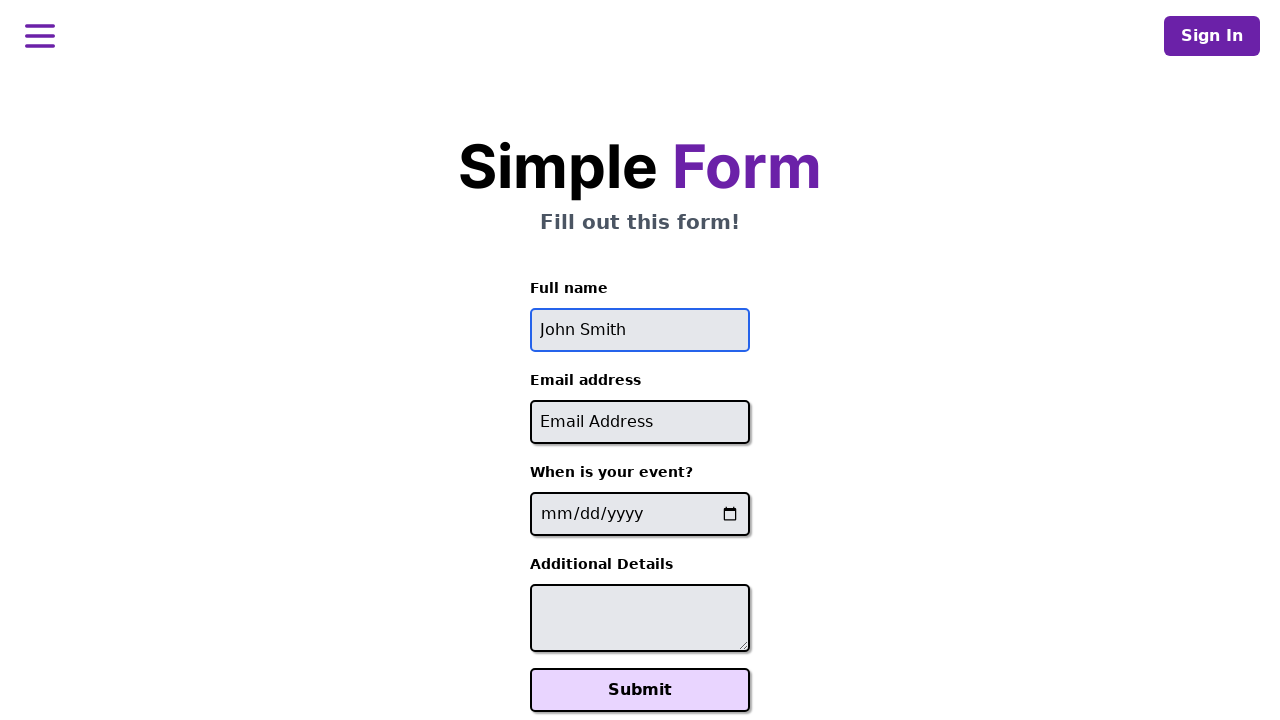

Filled email field with 'john.smith@email.com' on #email
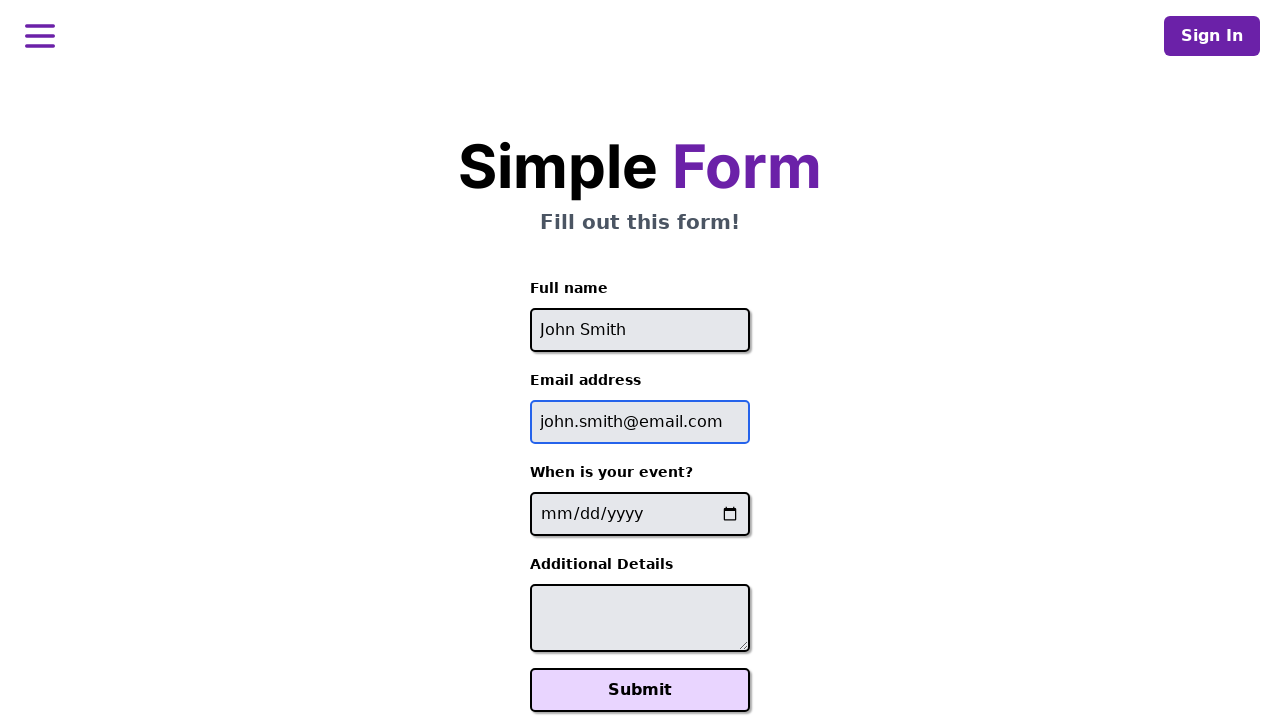

Filled event date field with '2024-06-15' on input[name='event-date']
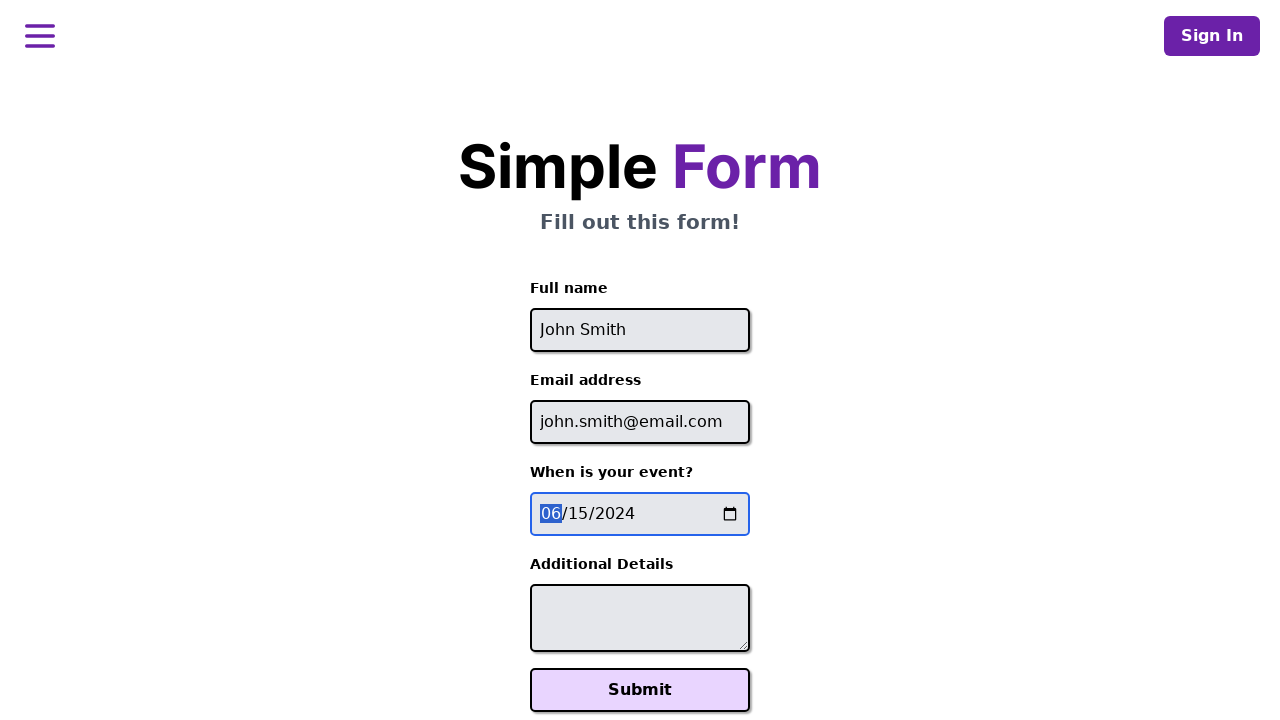

Filled additional details field with 'Looking forward to the event' on #additional-details
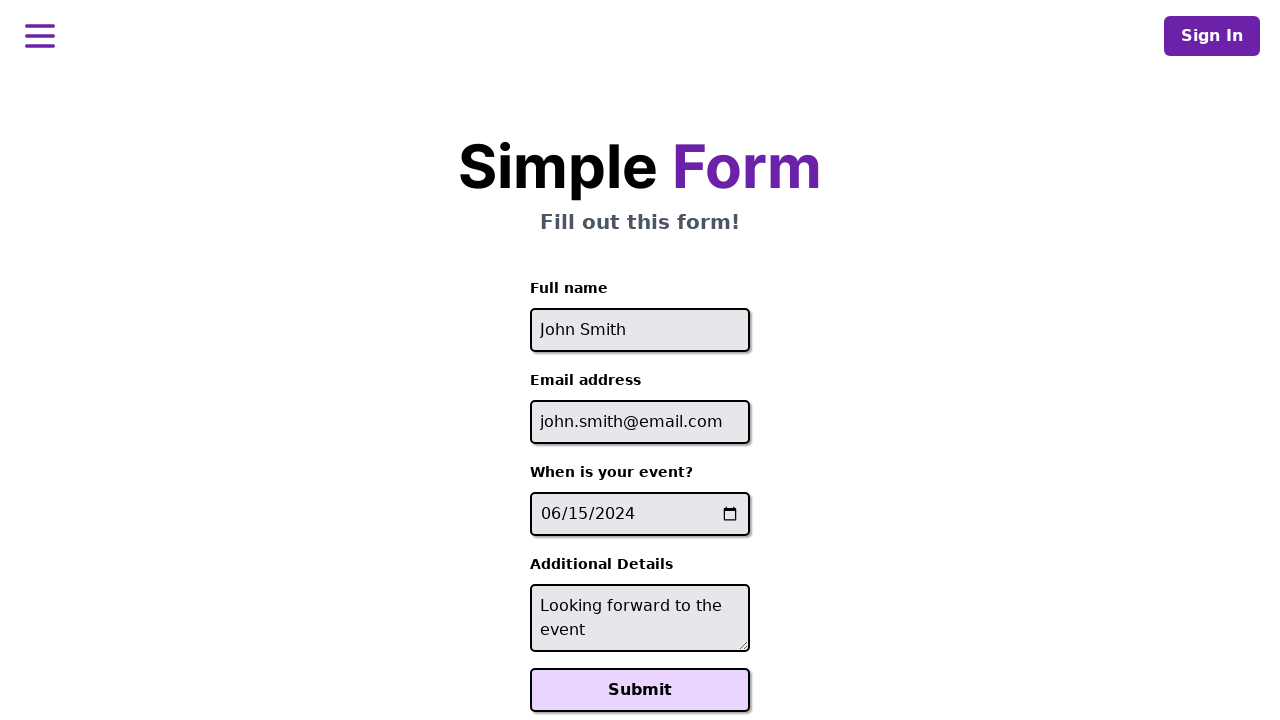

Clicked Submit button to register for event at (640, 690) on xpath=//button[text()='Submit']
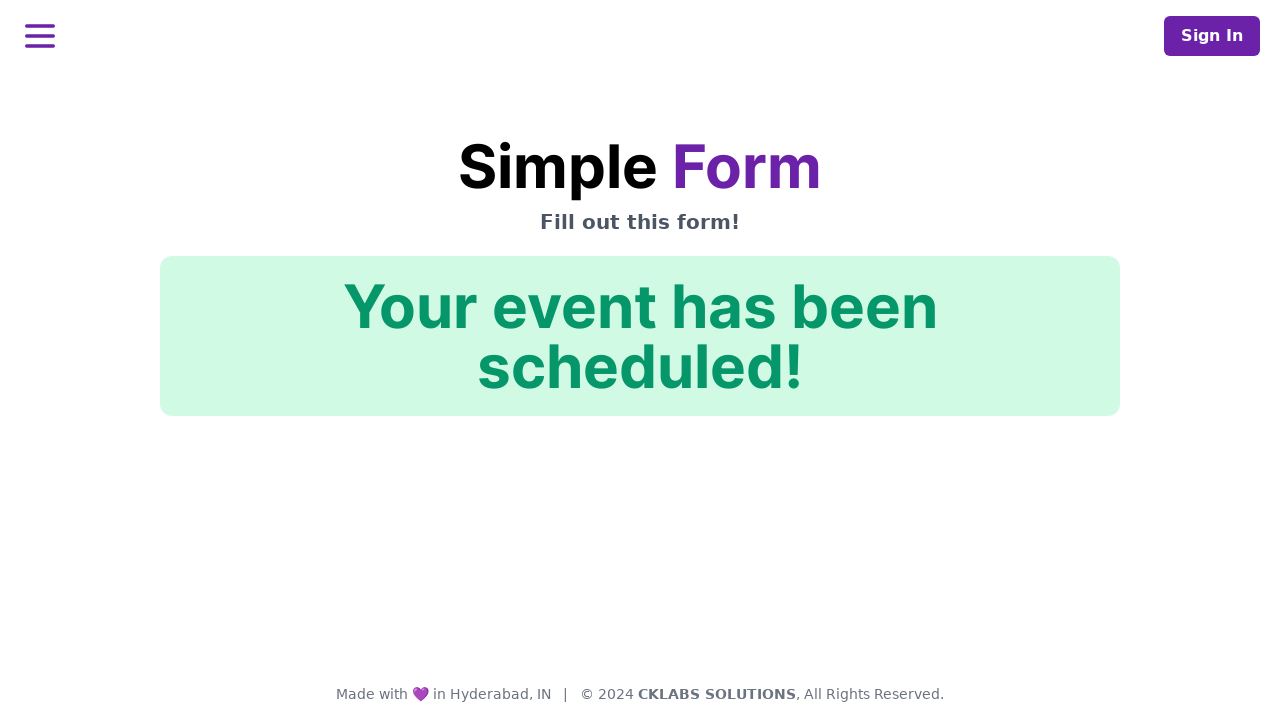

Confirmation message appeared
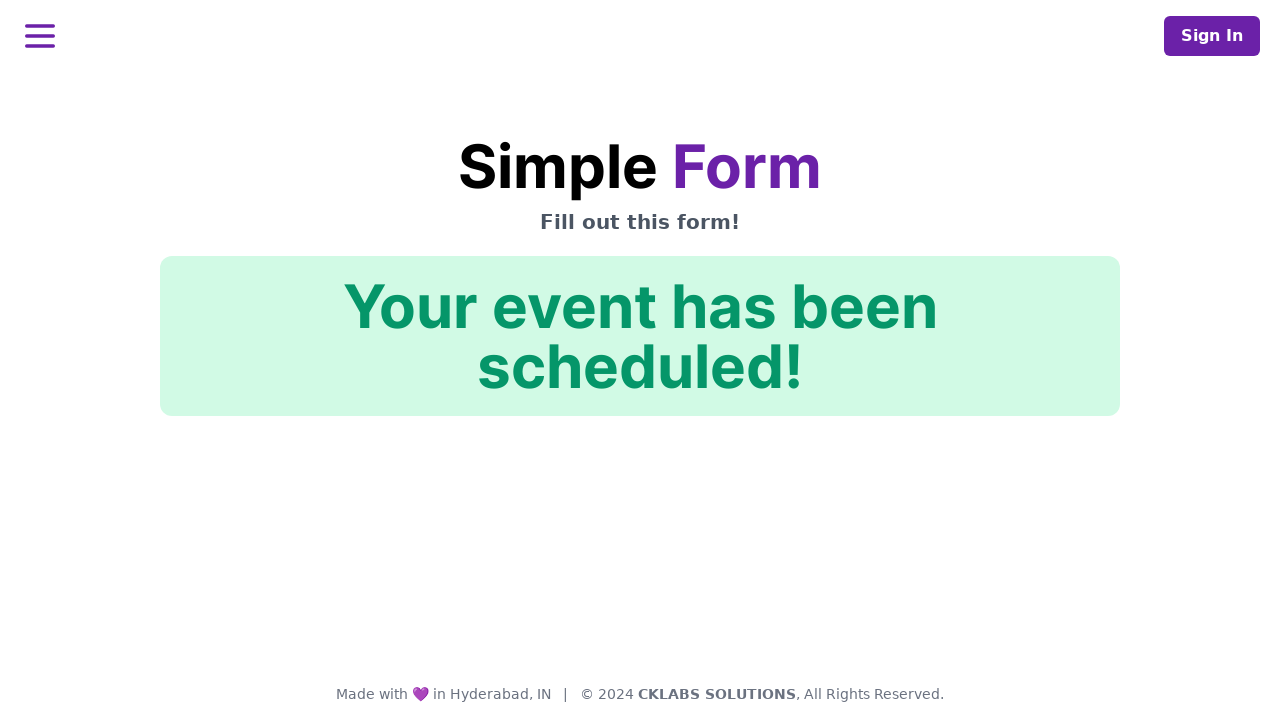

Verified confirmation message: 'Your event has been scheduled!'
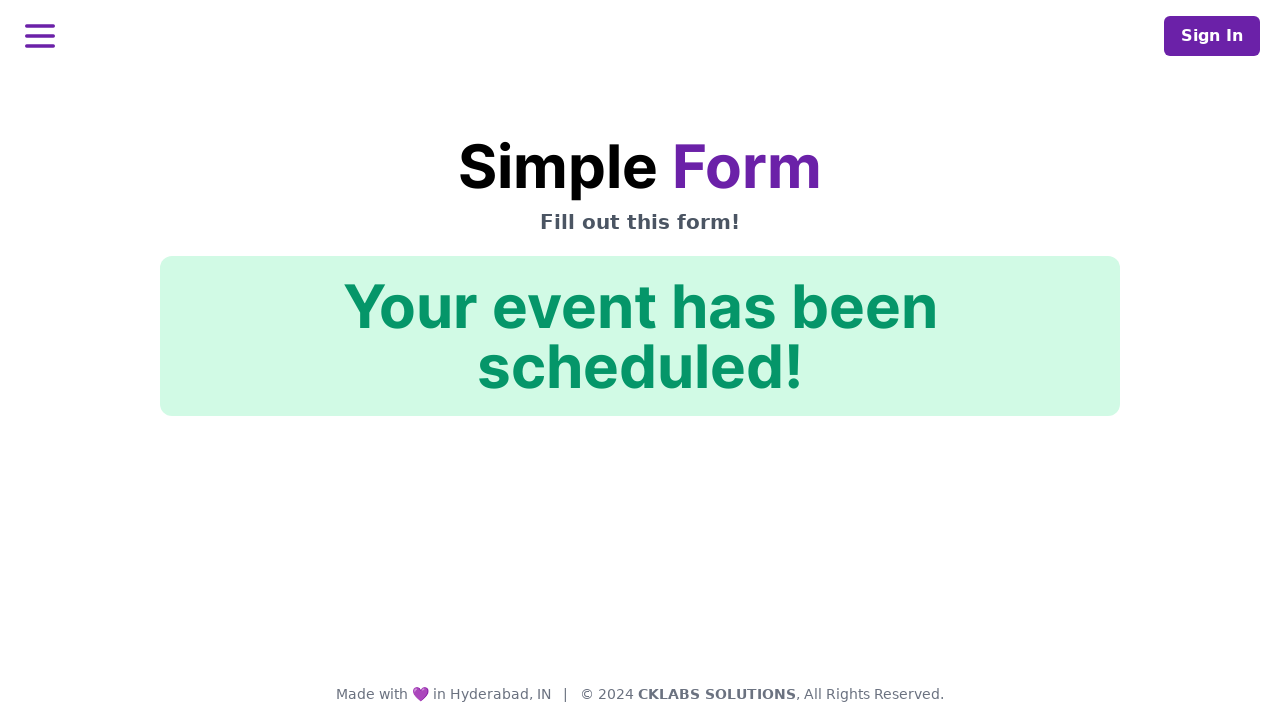

Reloaded page for next registration iteration
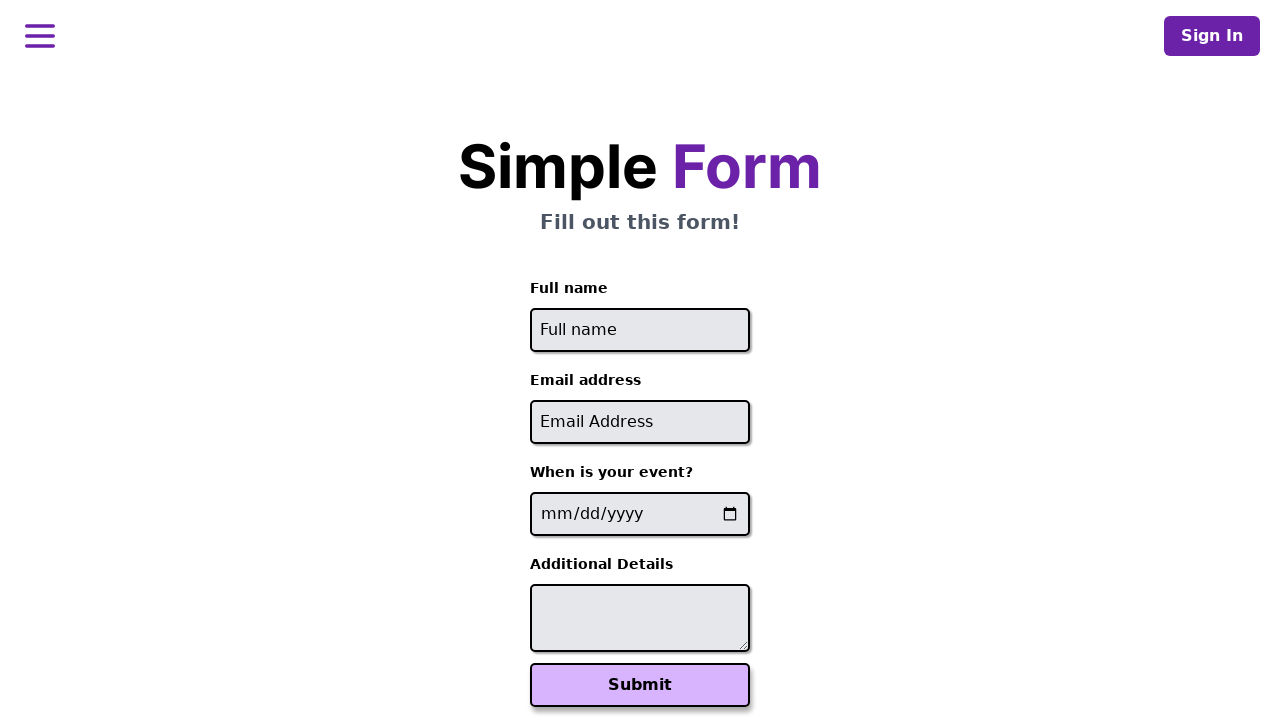

Filled full name field with 'Maria Garcia' on #full-name
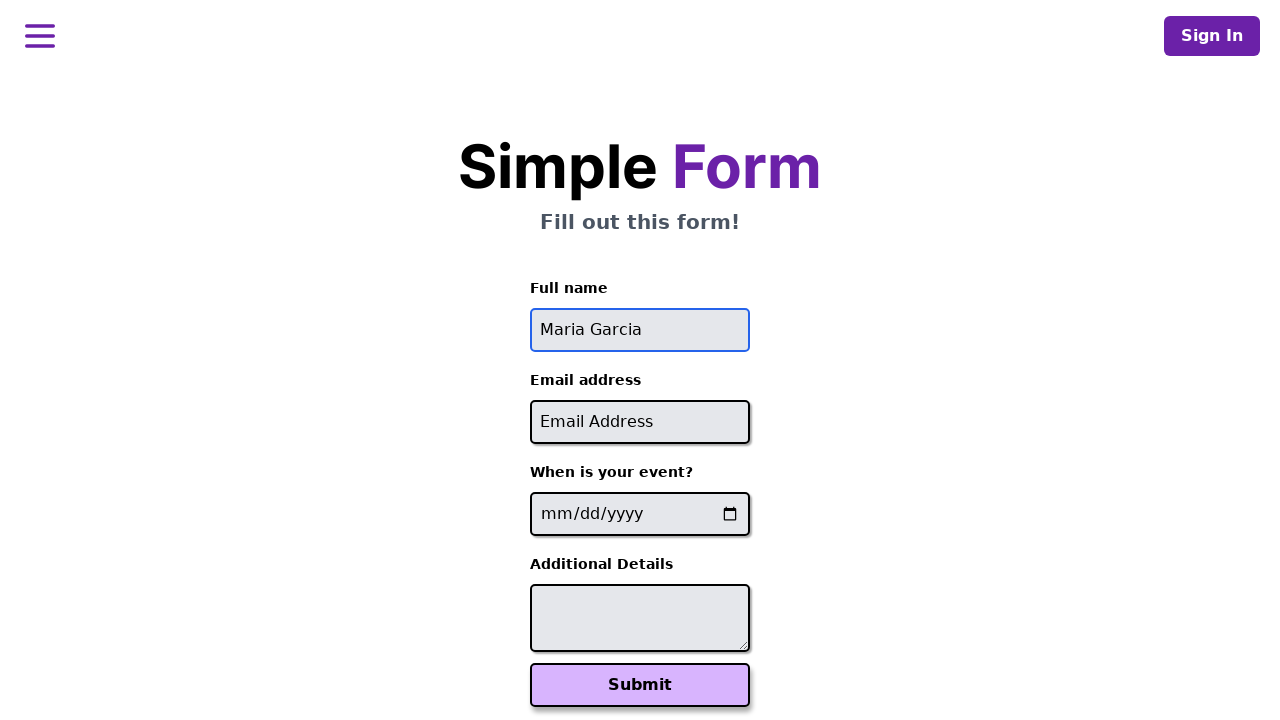

Filled email field with 'maria.garcia@example.org' on #email
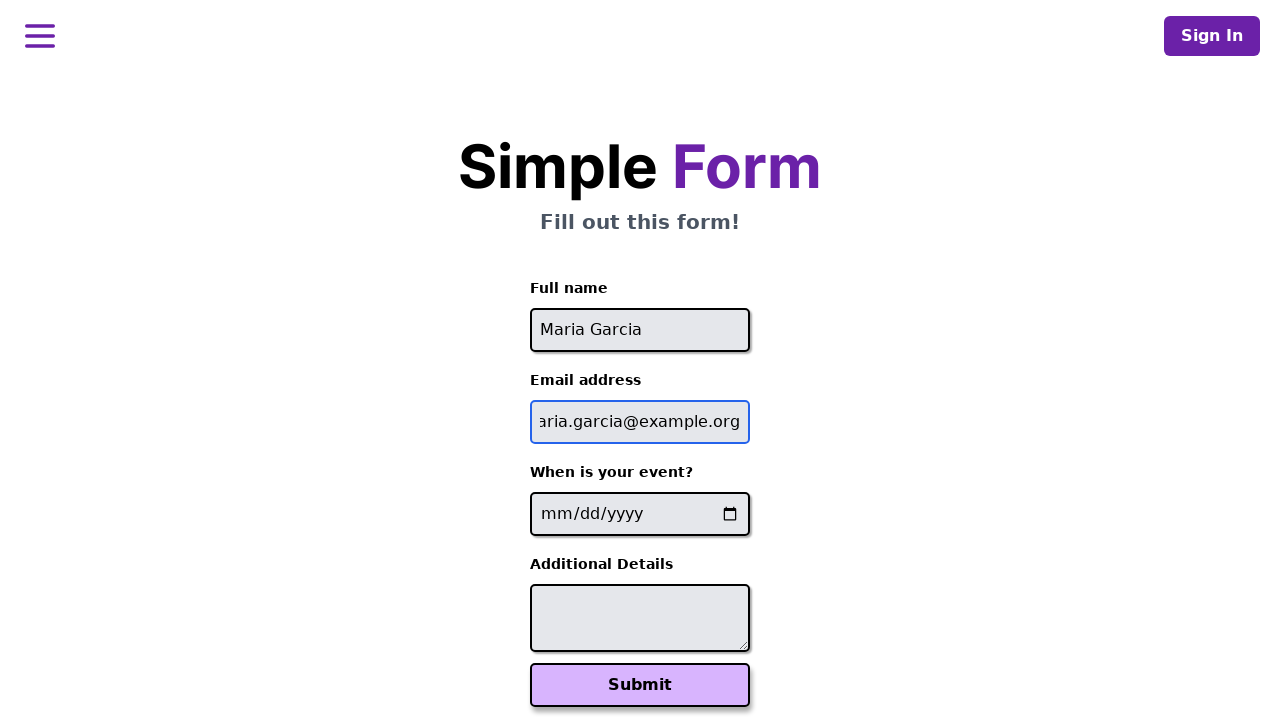

Filled event date field with '2024-07-20' on input[name='event-date']
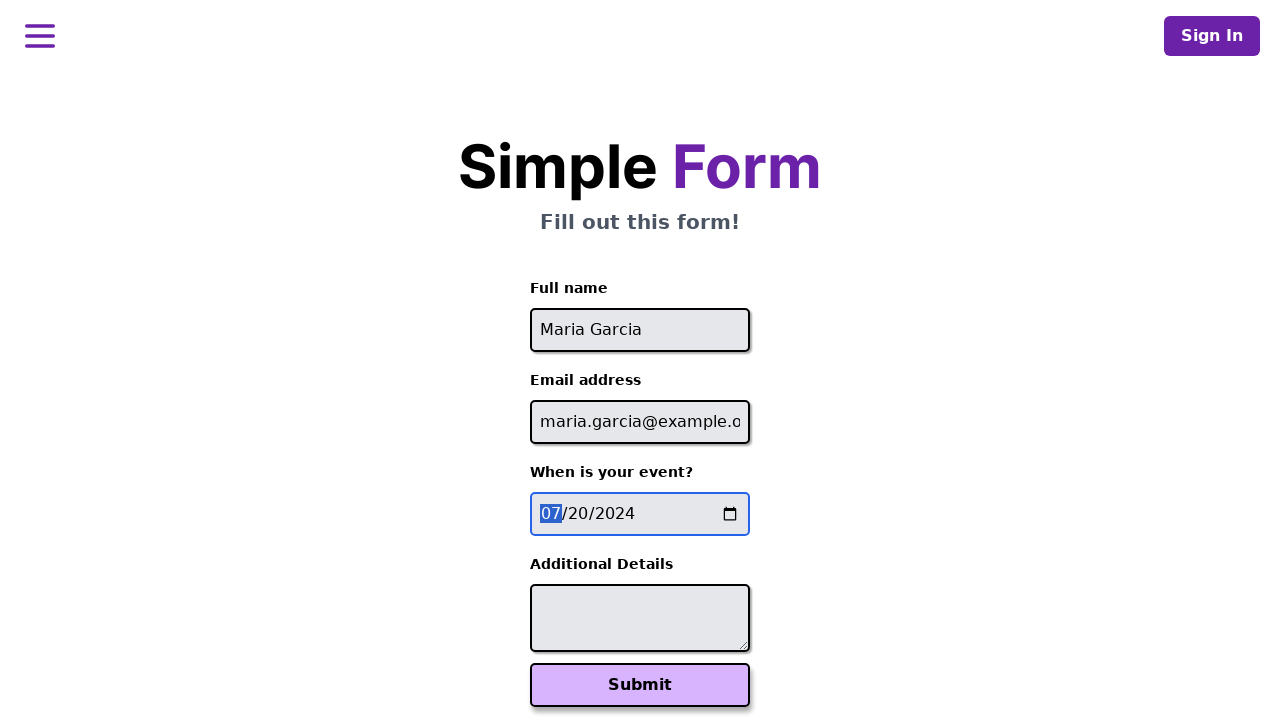

Filled additional details field with 'Please reserve a parking spot' on #additional-details
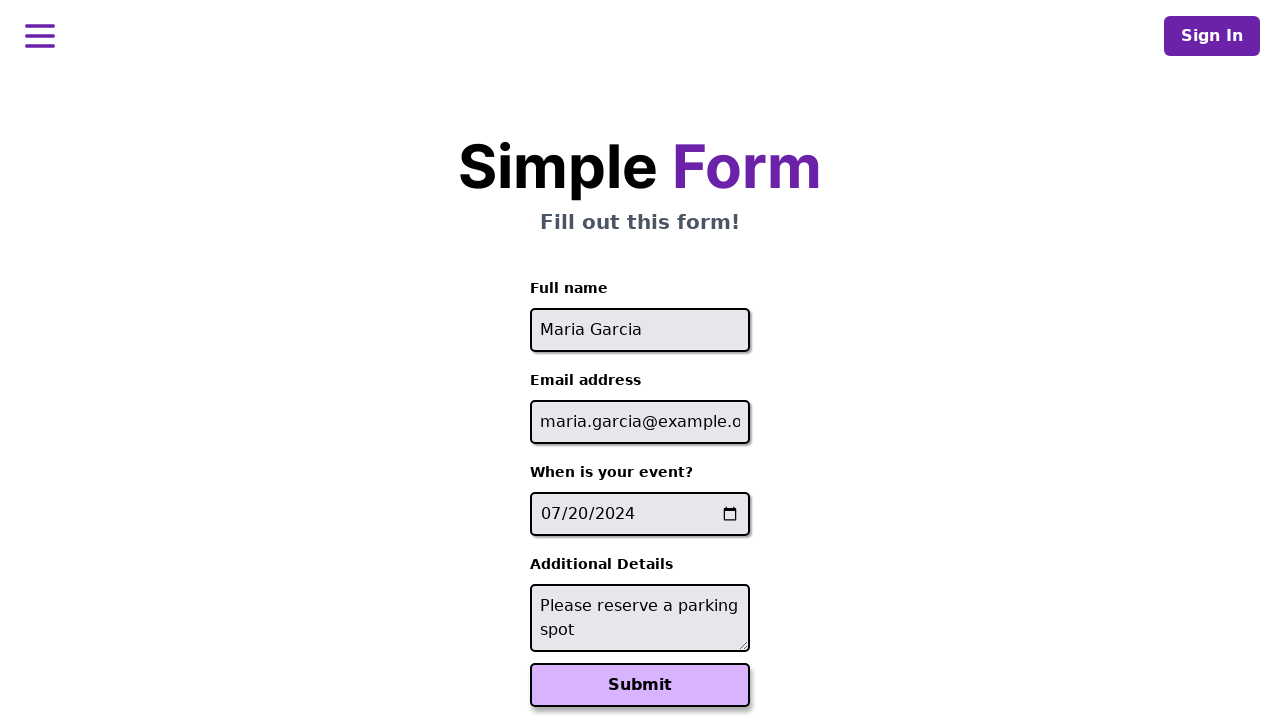

Clicked Submit button to register for event at (640, 685) on xpath=//button[text()='Submit']
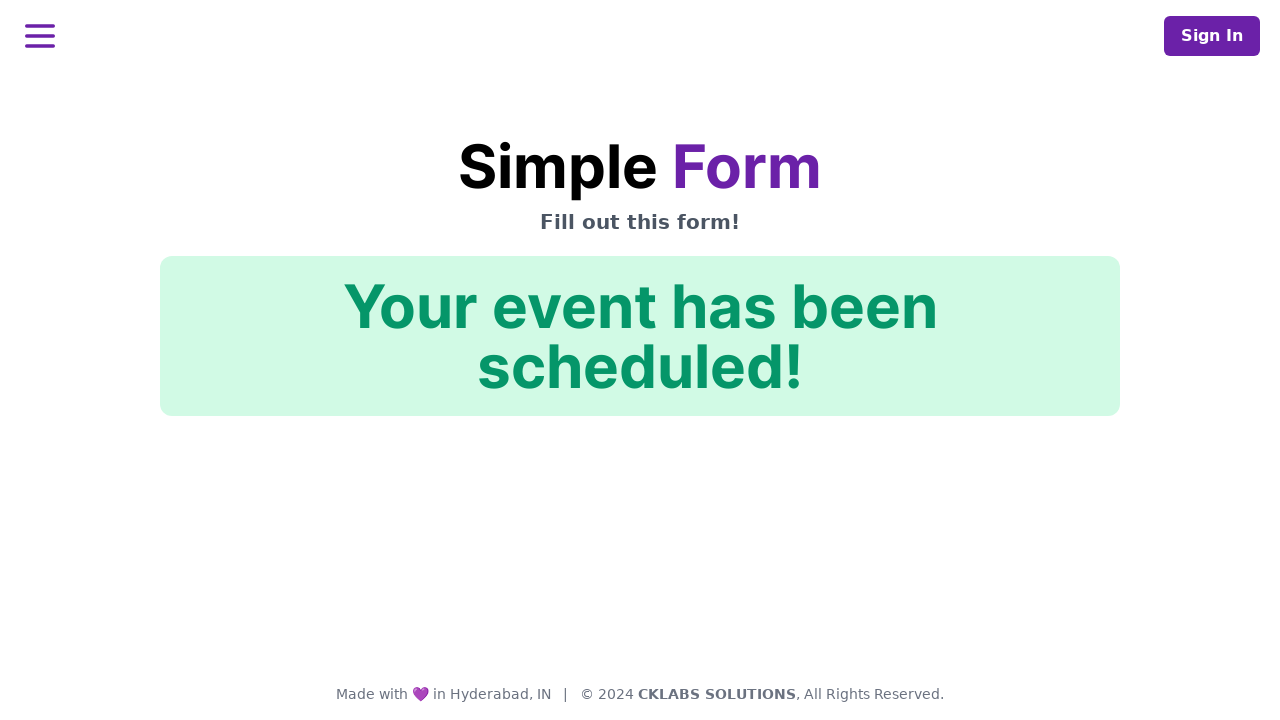

Confirmation message appeared
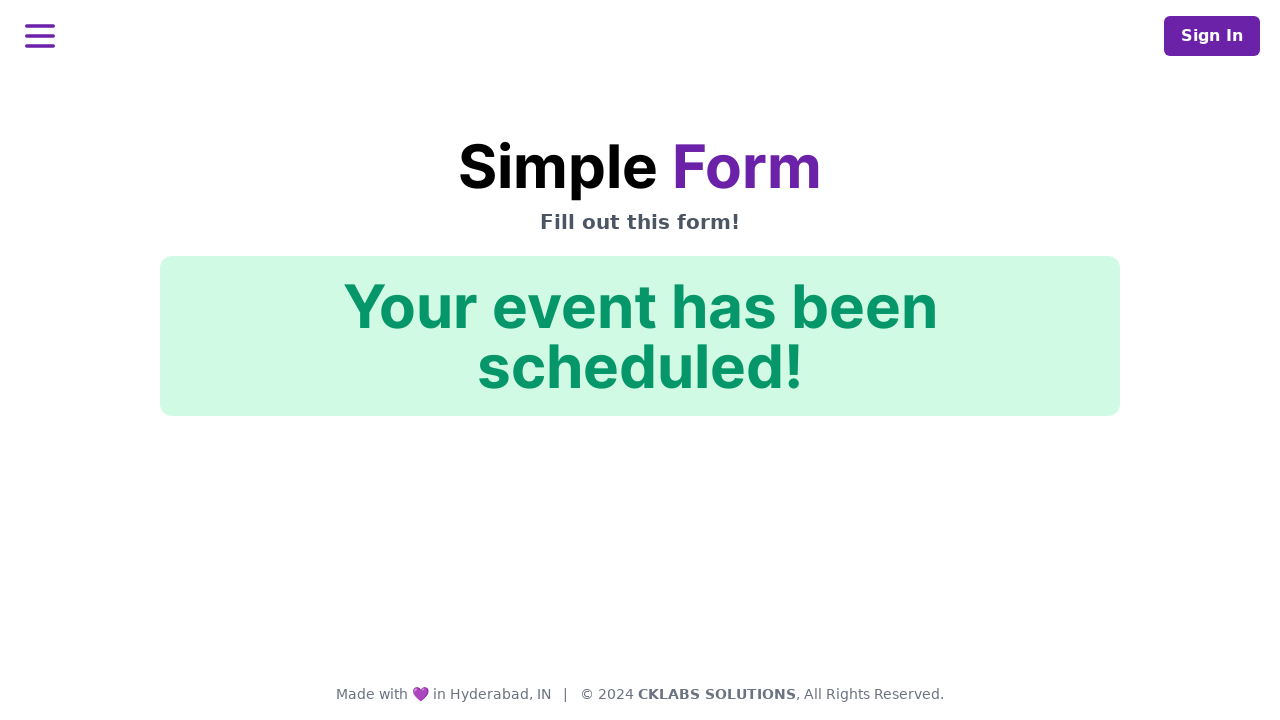

Verified confirmation message: 'Your event has been scheduled!'
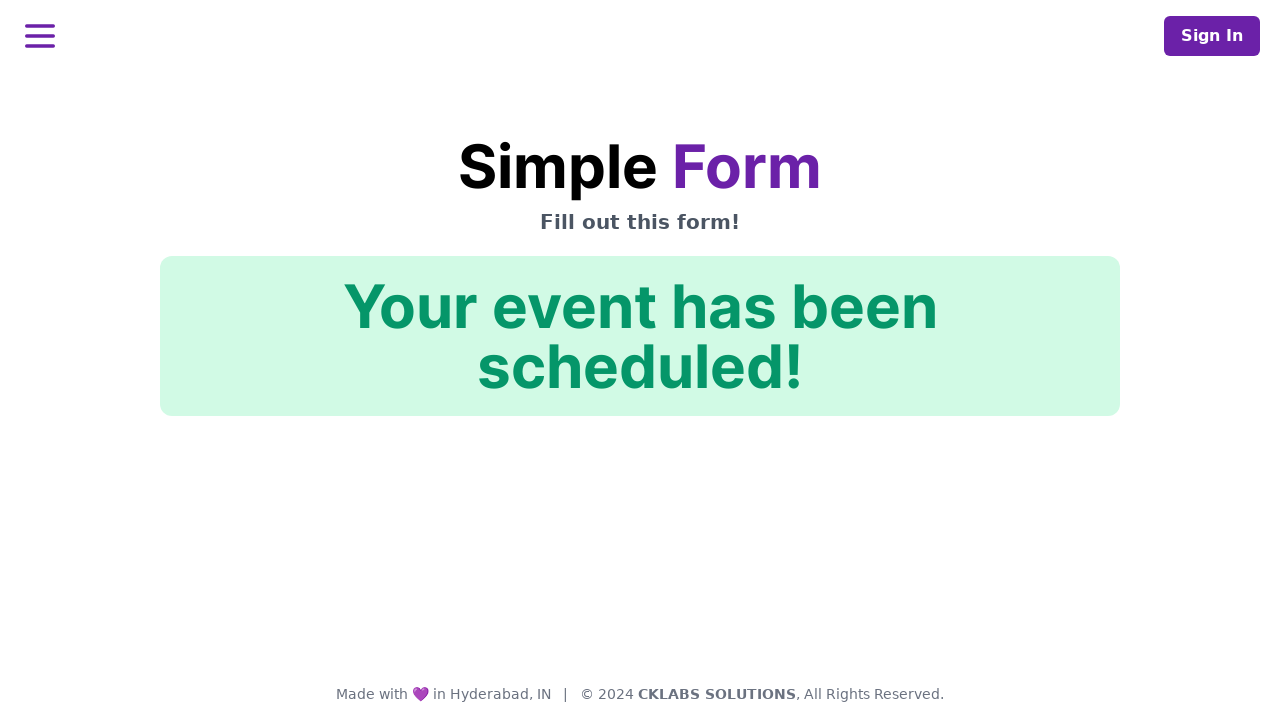

Reloaded page for next registration iteration
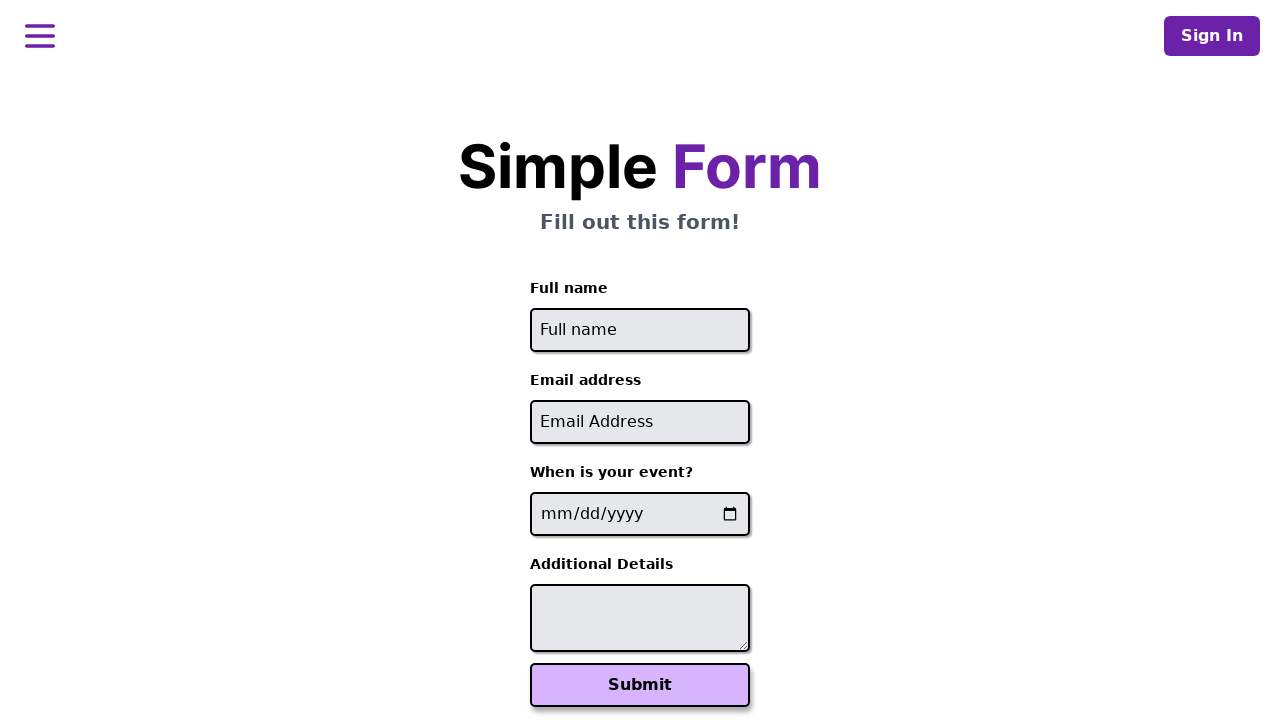

Filled full name field with 'David Chen' on #full-name
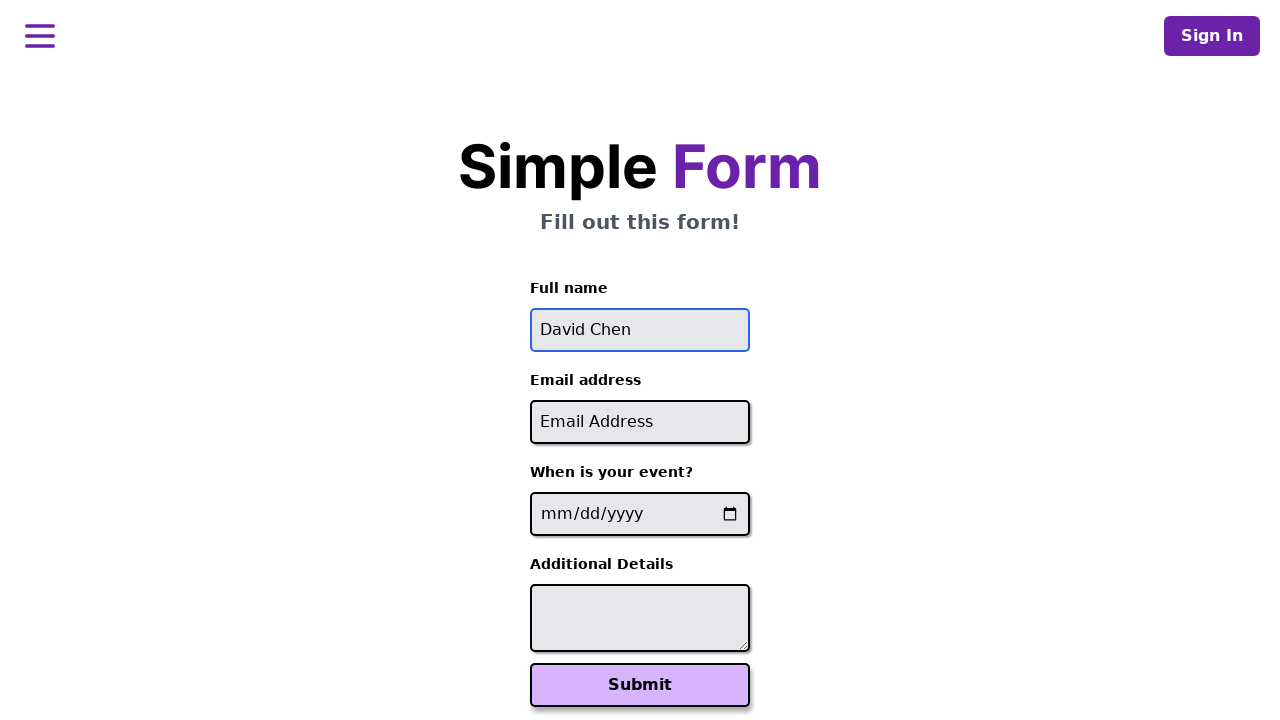

Filled email field with 'david.chen@testmail.com' on #email
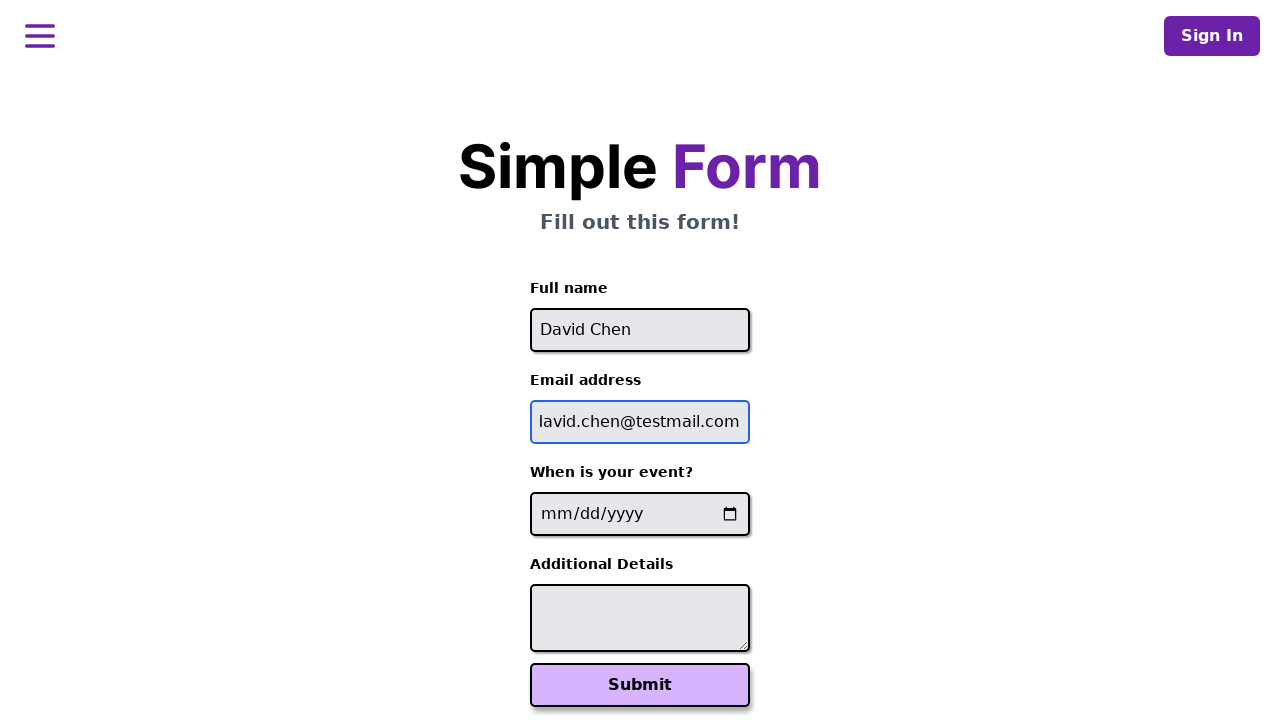

Filled event date field with '2024-08-10' on input[name='event-date']
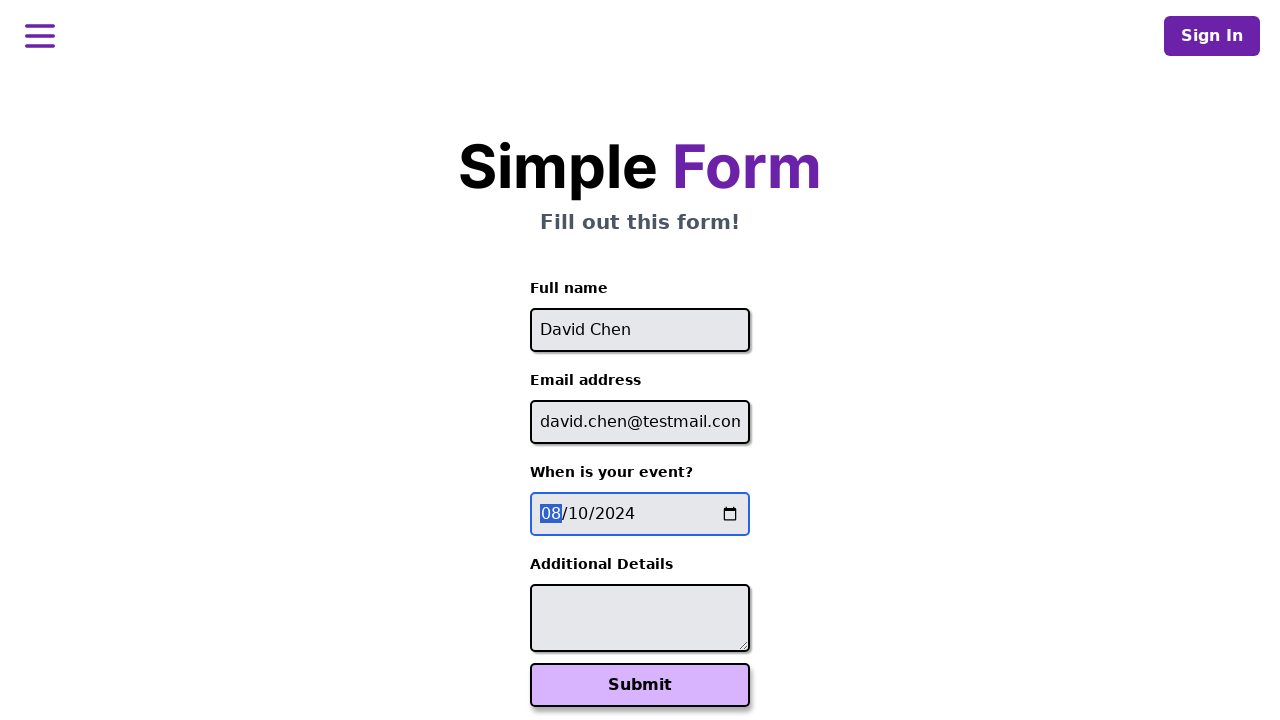

Filled additional details field with 'Vegetarian meal option needed' on #additional-details
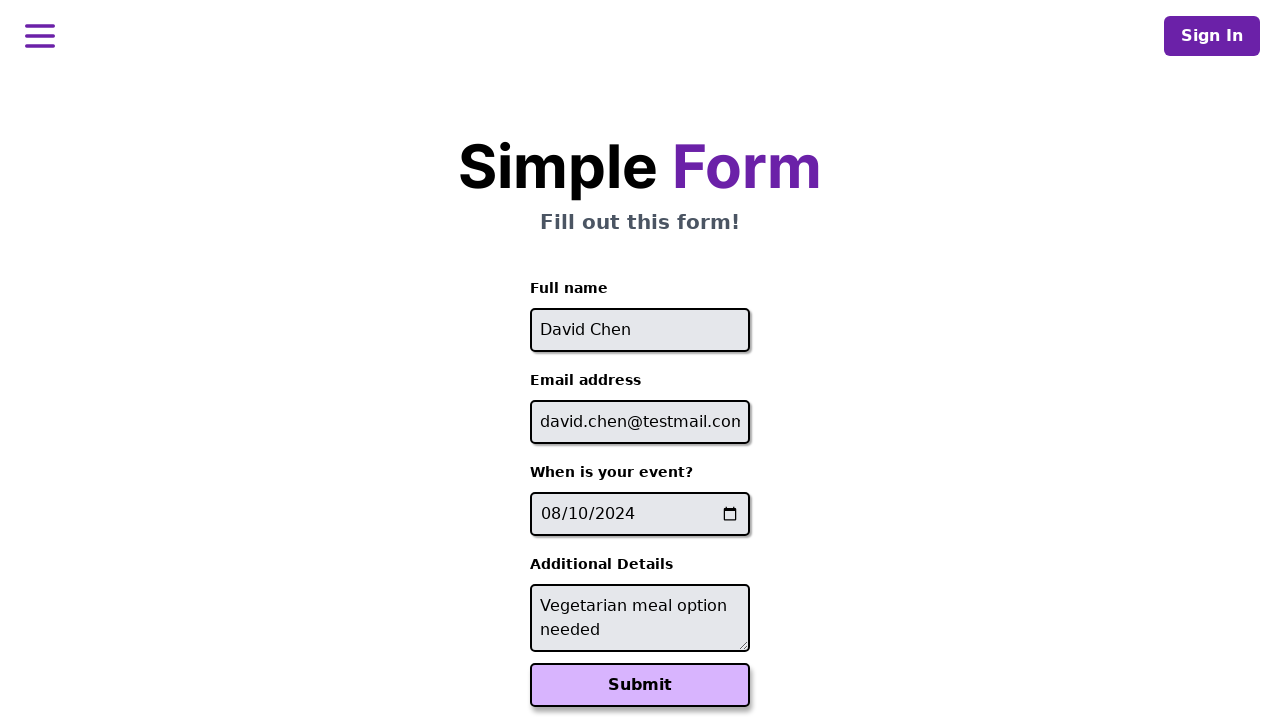

Clicked Submit button to register for event at (640, 685) on xpath=//button[text()='Submit']
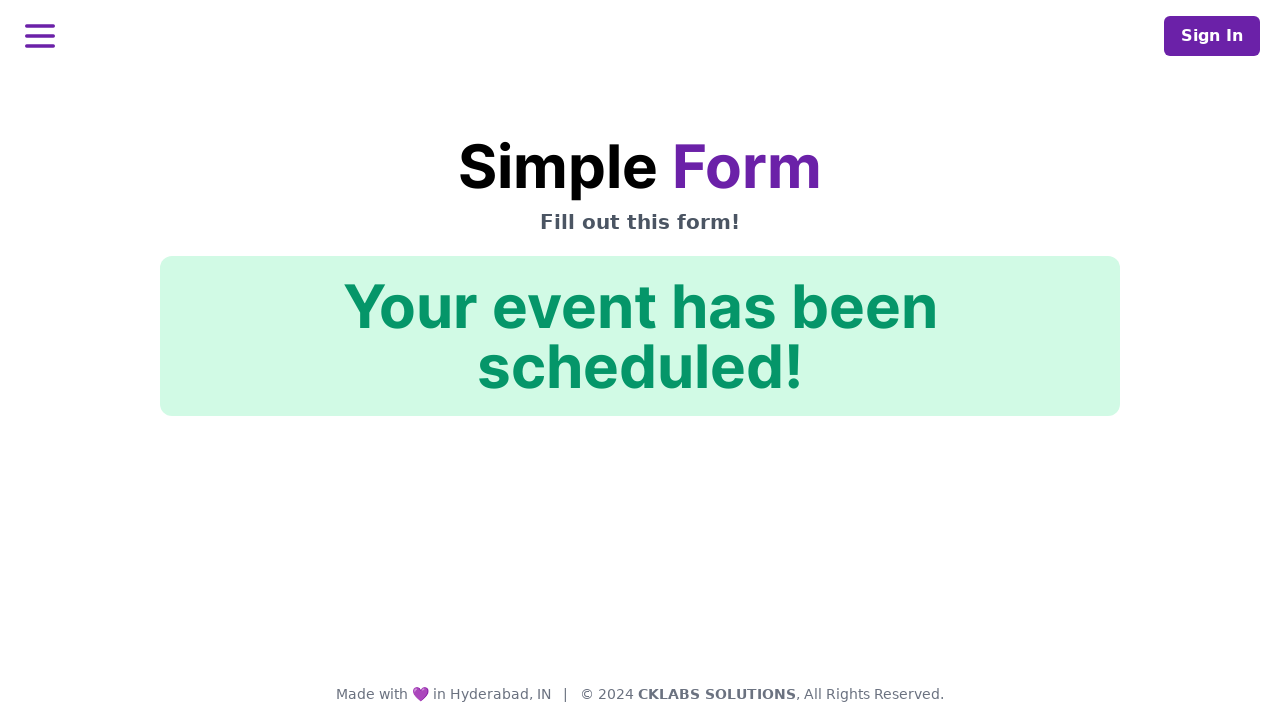

Confirmation message appeared
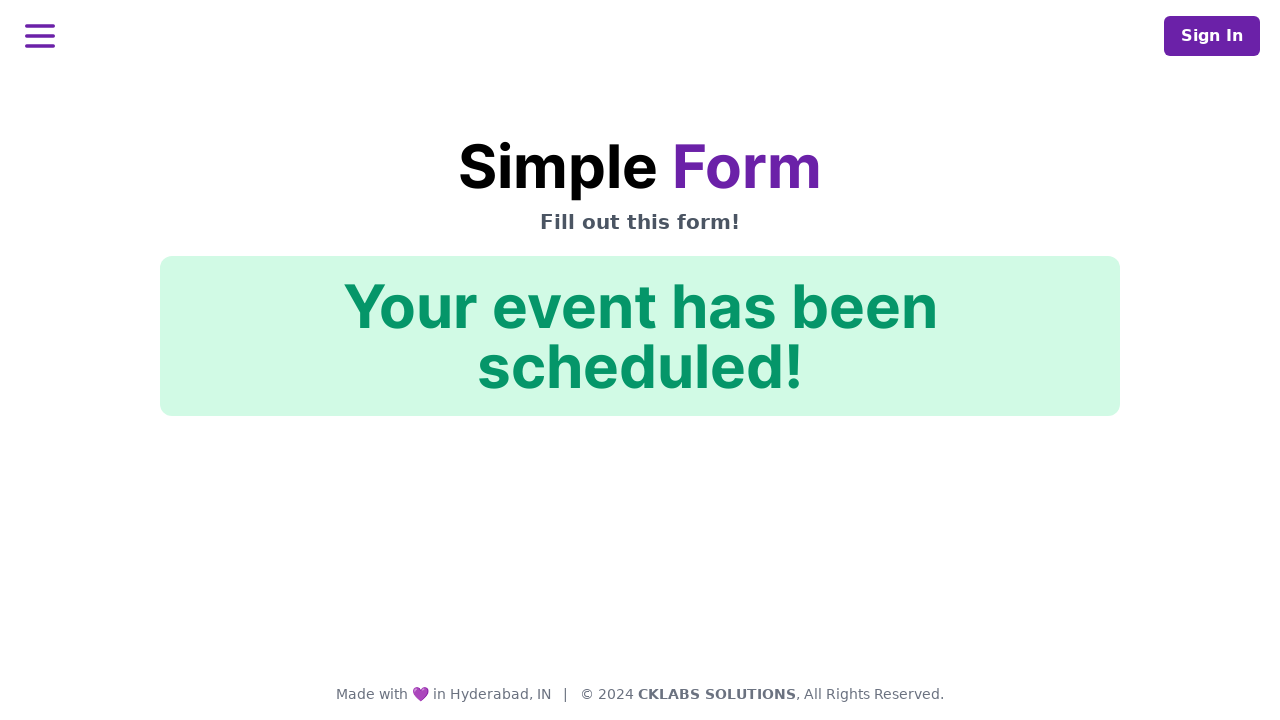

Verified confirmation message: 'Your event has been scheduled!'
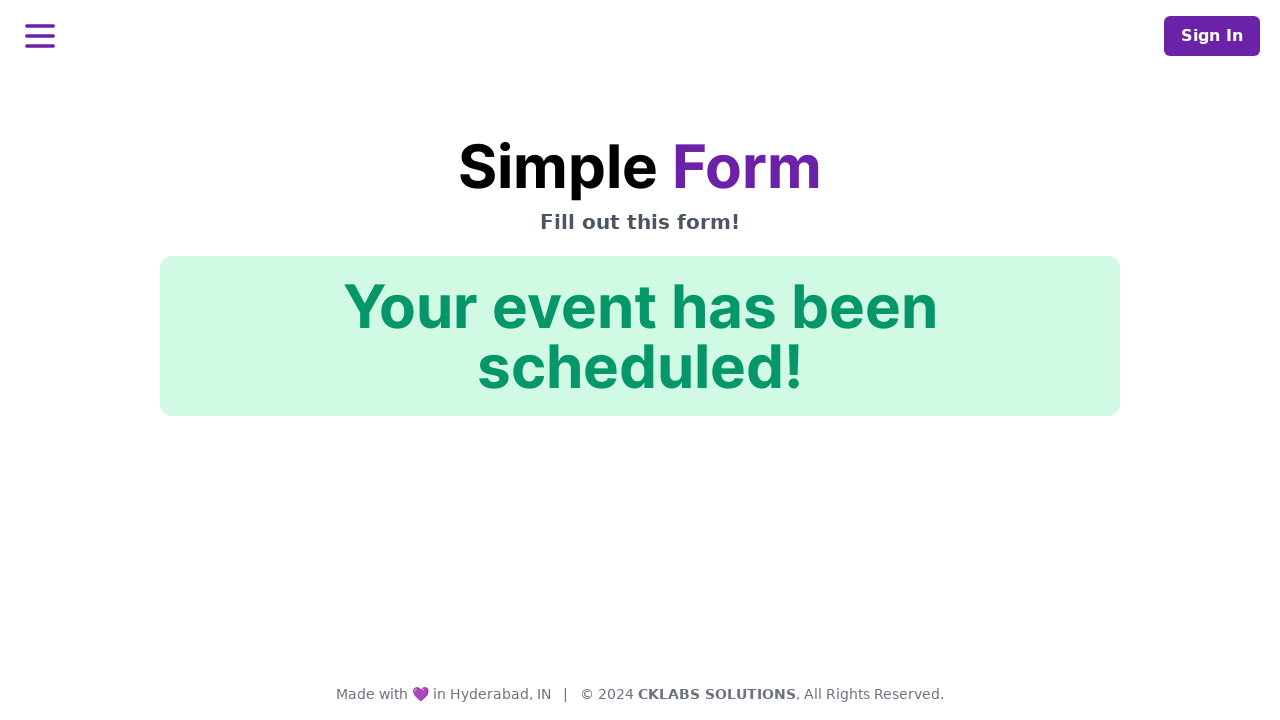

Reloaded page for next registration iteration
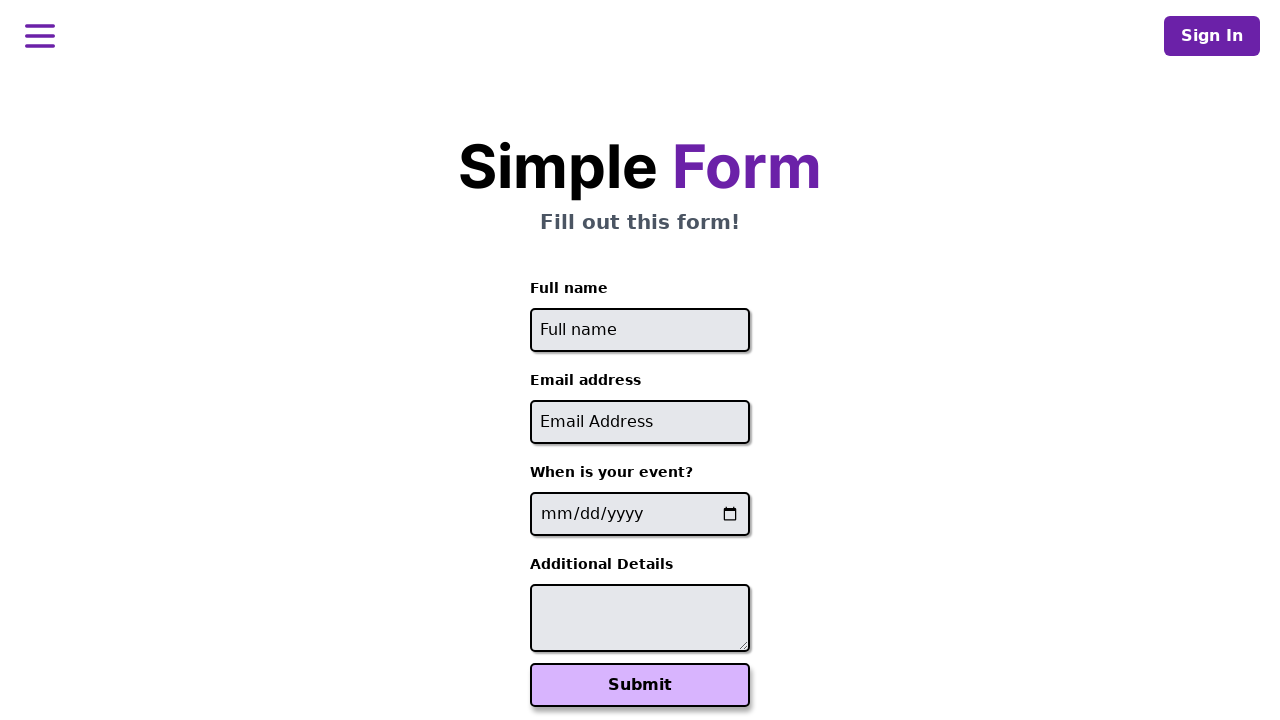

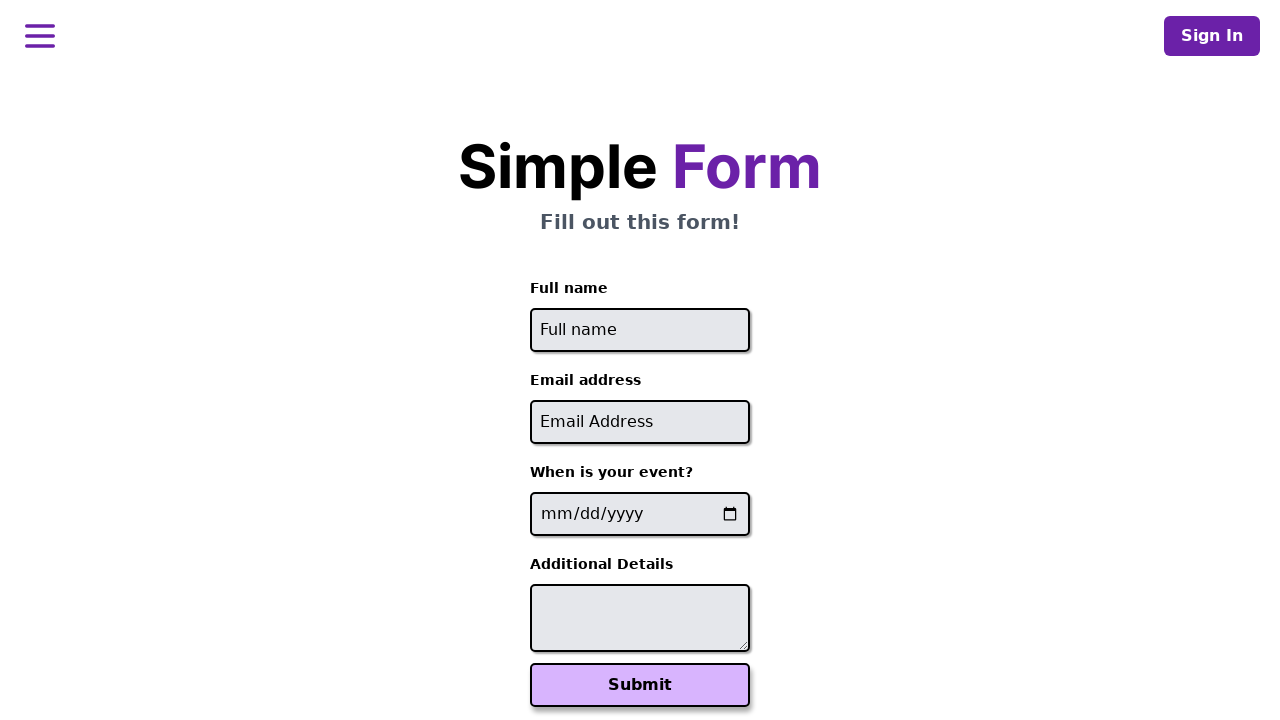